Tests password reset functionality by entering an incorrect username and verifying the error message displayed

Starting URL: https://login1.nextbasecrm.com/?forgot_password=yes

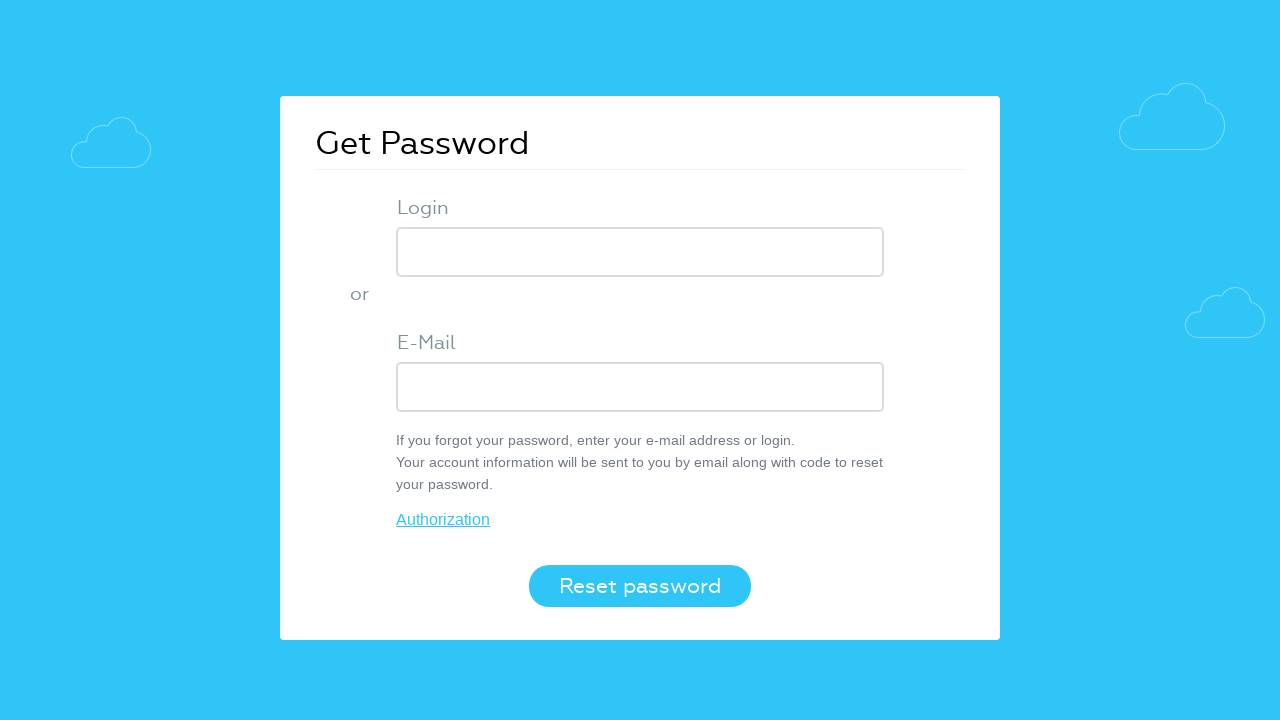

Filled username field with 'incorrect' on input[name='USER_LOGIN']
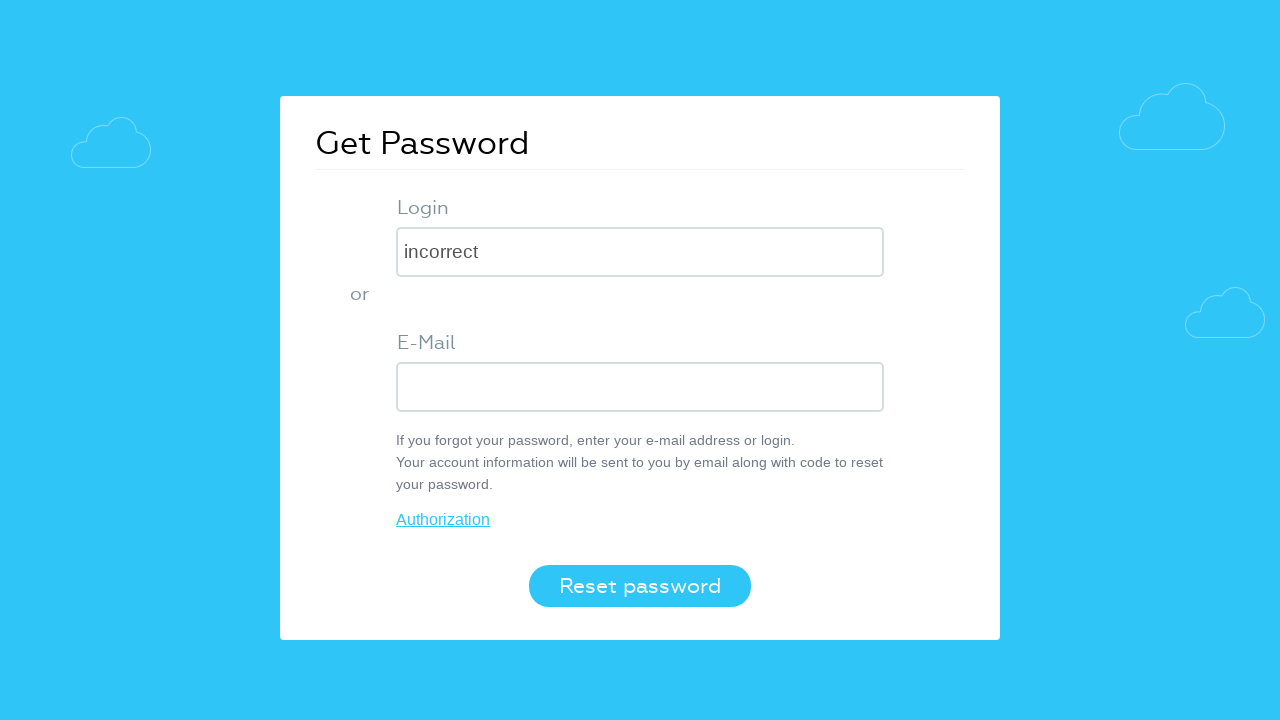

Pressed Enter key in username field on input[name='USER_LOGIN']
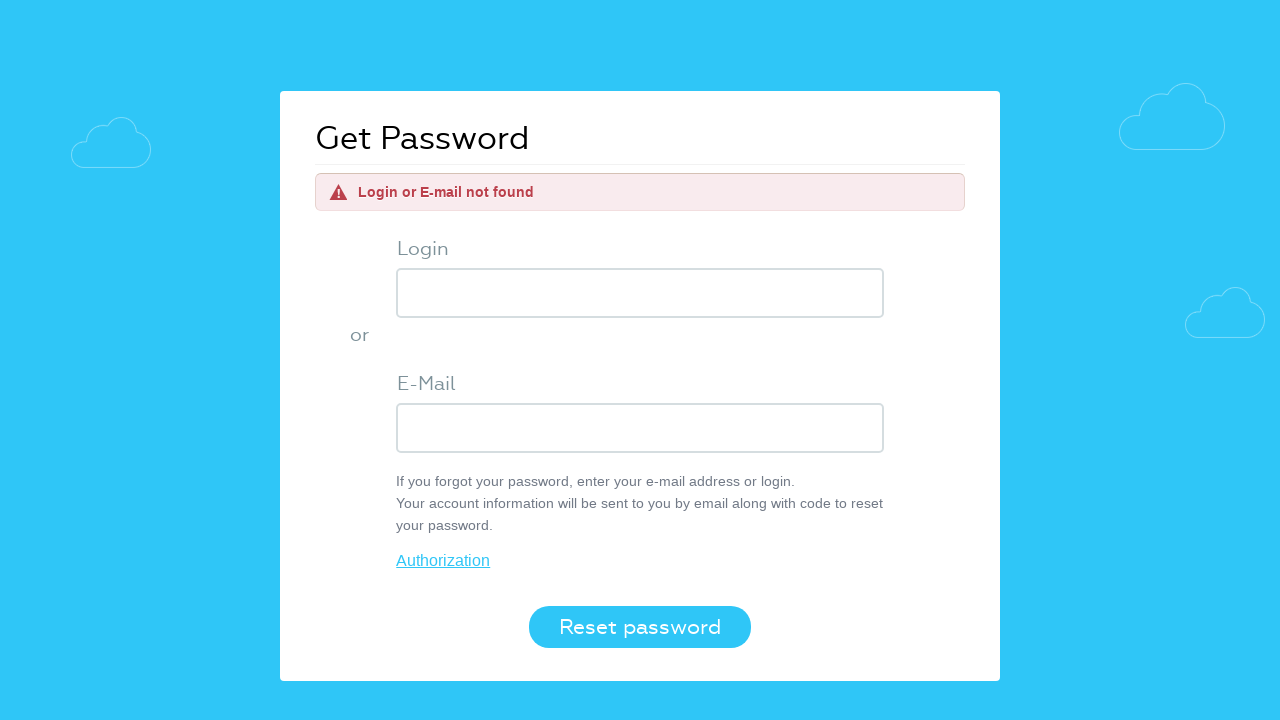

Clicked 'Reset password' button at (640, 627) on button[value='Reset password']
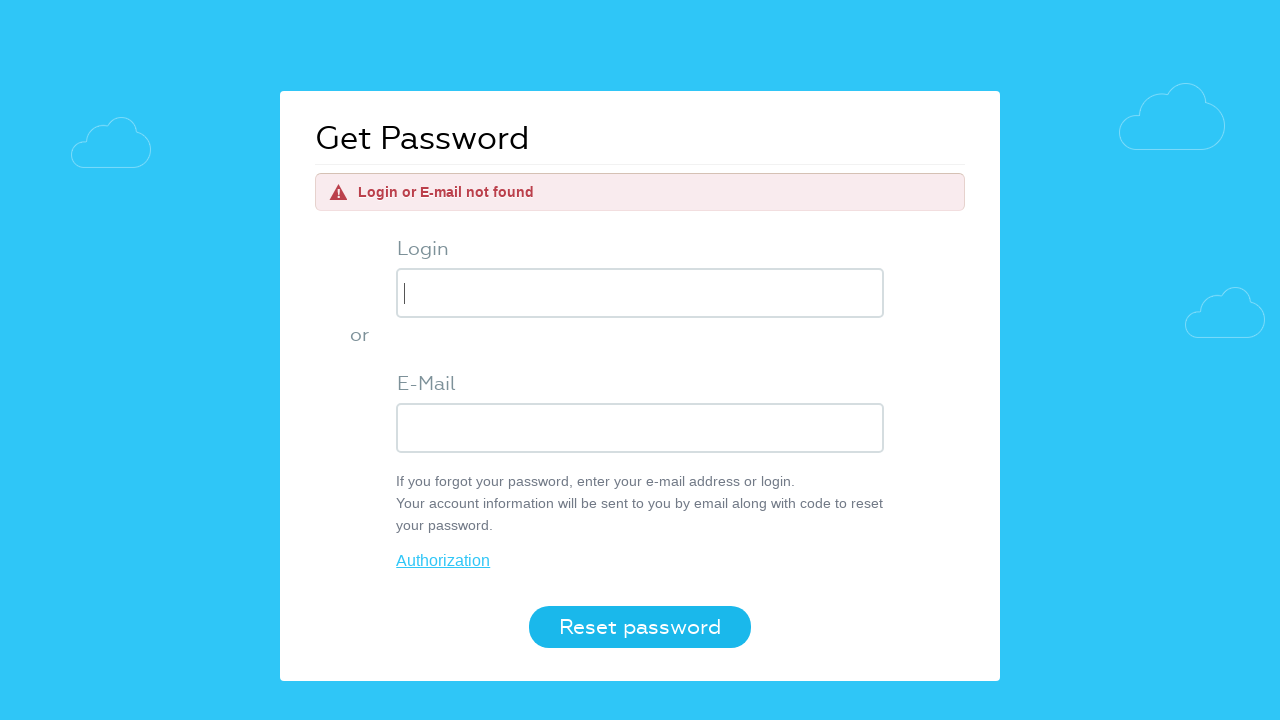

Error message element appeared on page
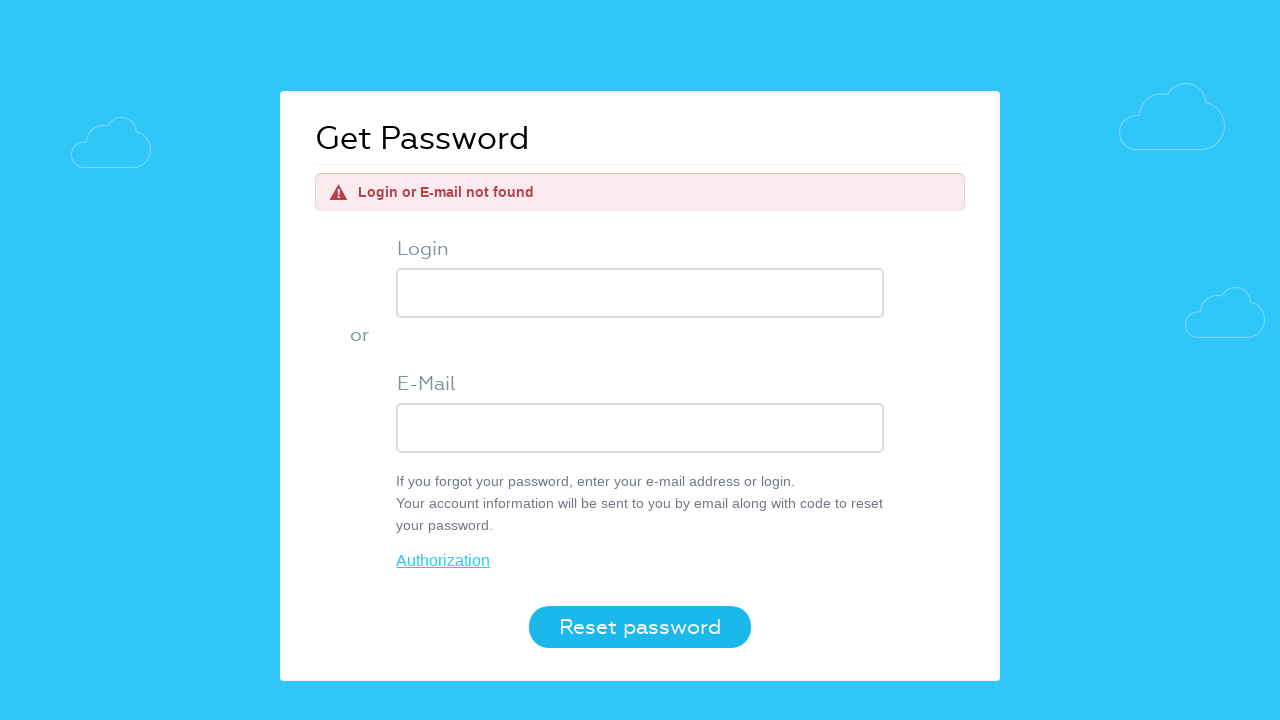

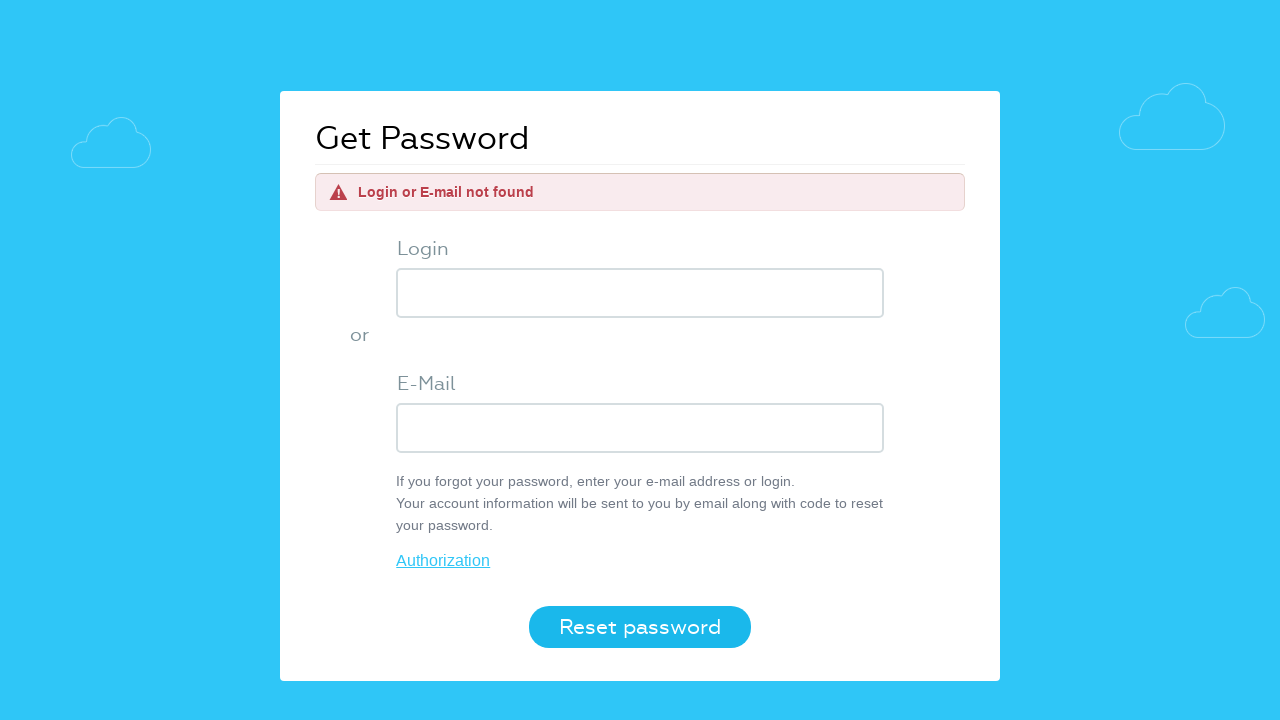